Tests table interaction by counting rows and columns, reading cell values, and clicking a column header to sort the table

Starting URL: https://training-support.net/webelements/tables

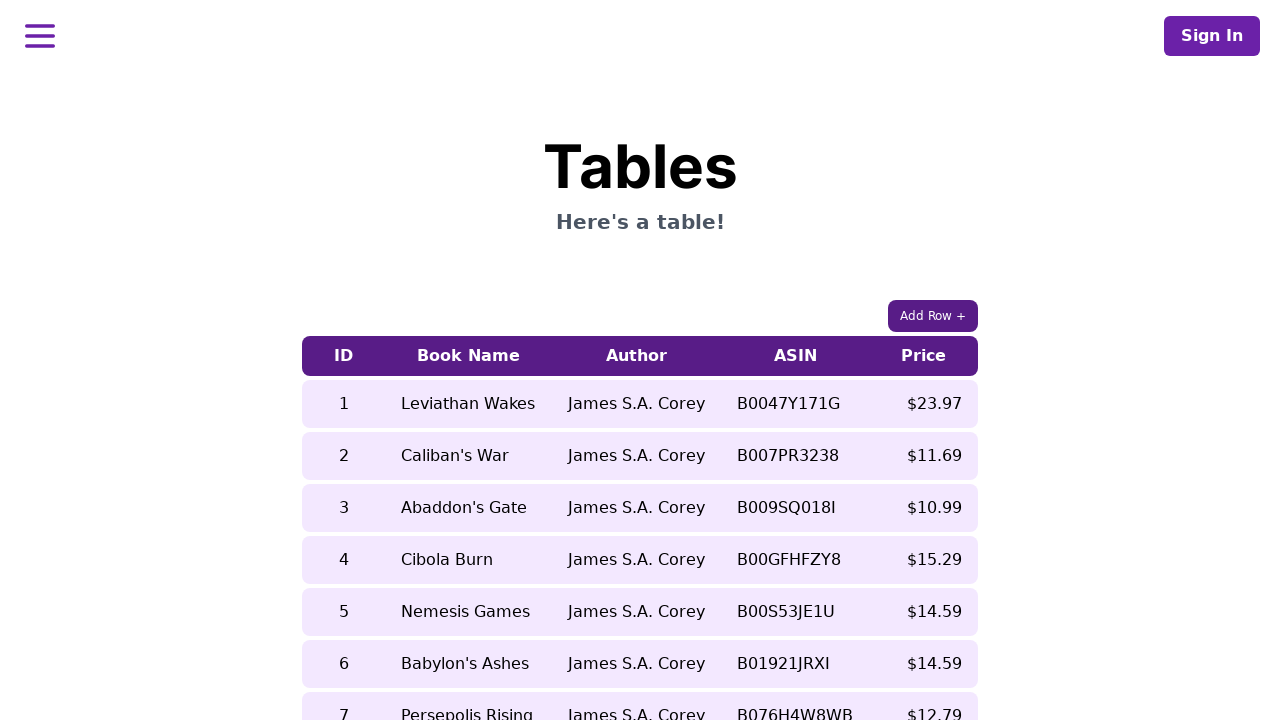

Counted table rows: 9 rows found
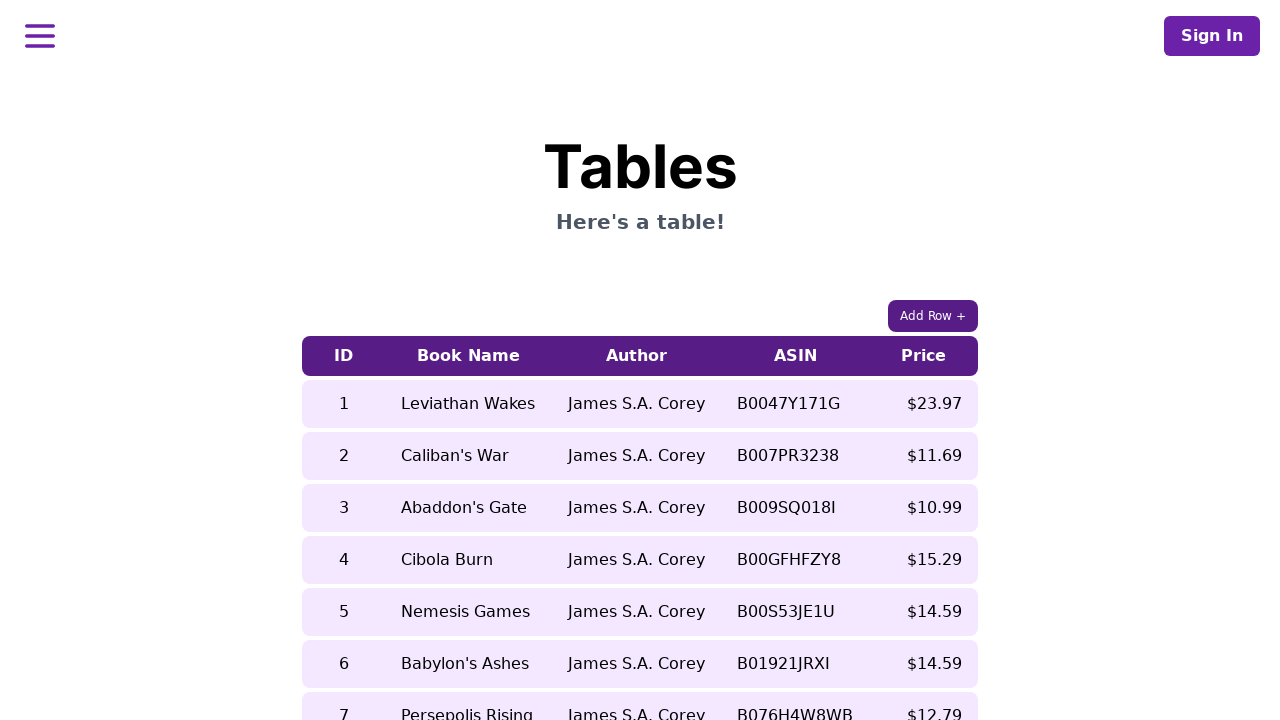

Counted table columns: 5 columns found
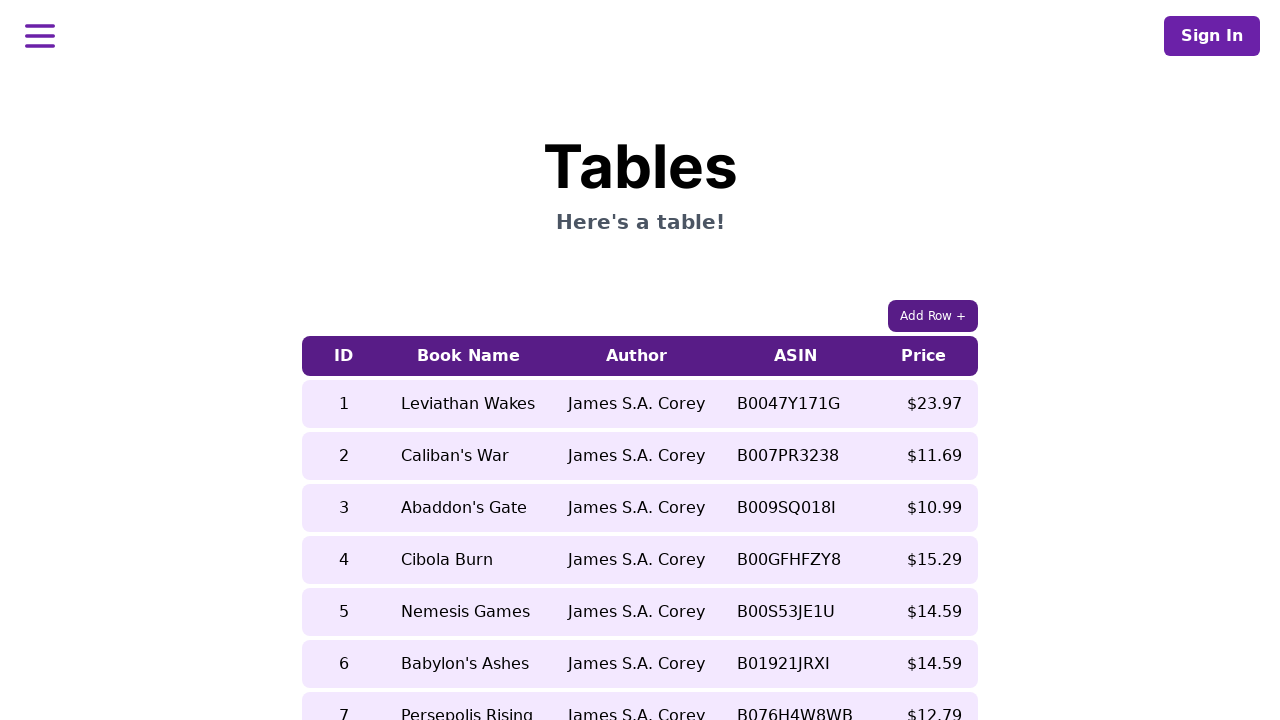

Retrieved book name from 5th row before sorting: Nemesis Games
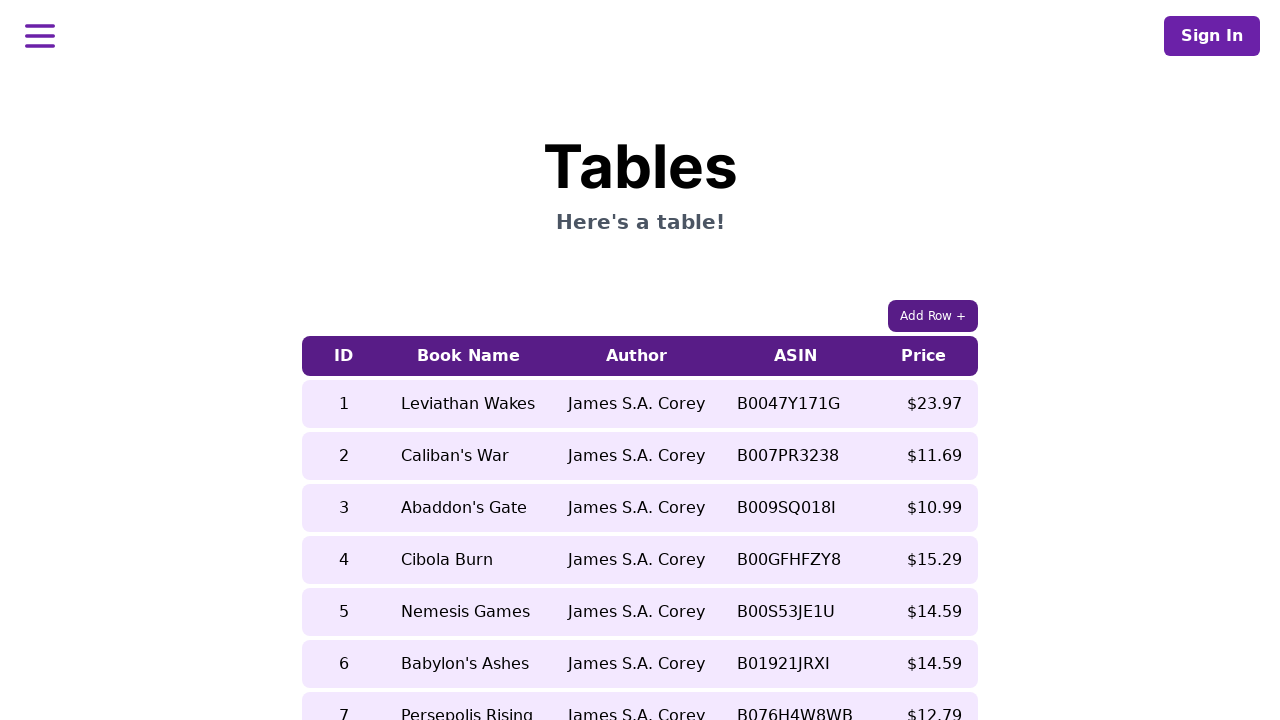

Clicked 5th column header to sort table at (924, 356) on xpath=//table[contains(@class, 'table-auto')]/thead/tr/th[5]
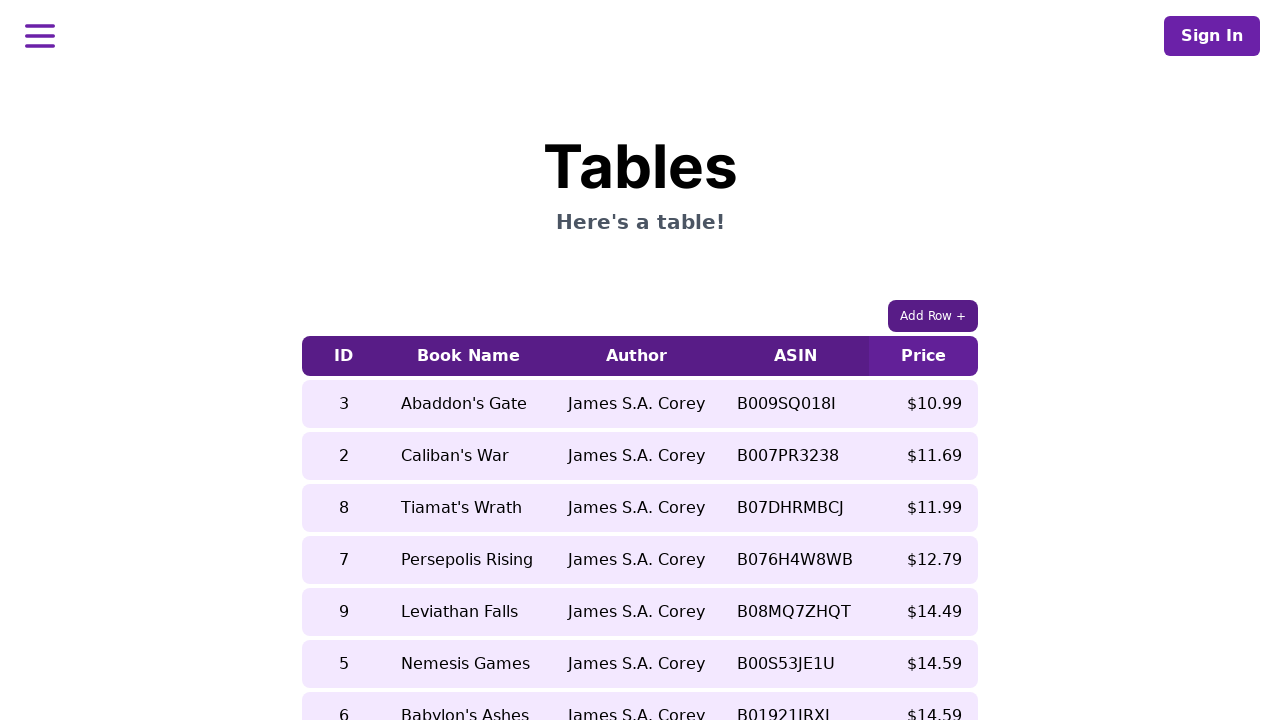

Retrieved book name from 5th row after sorting: Leviathan Falls
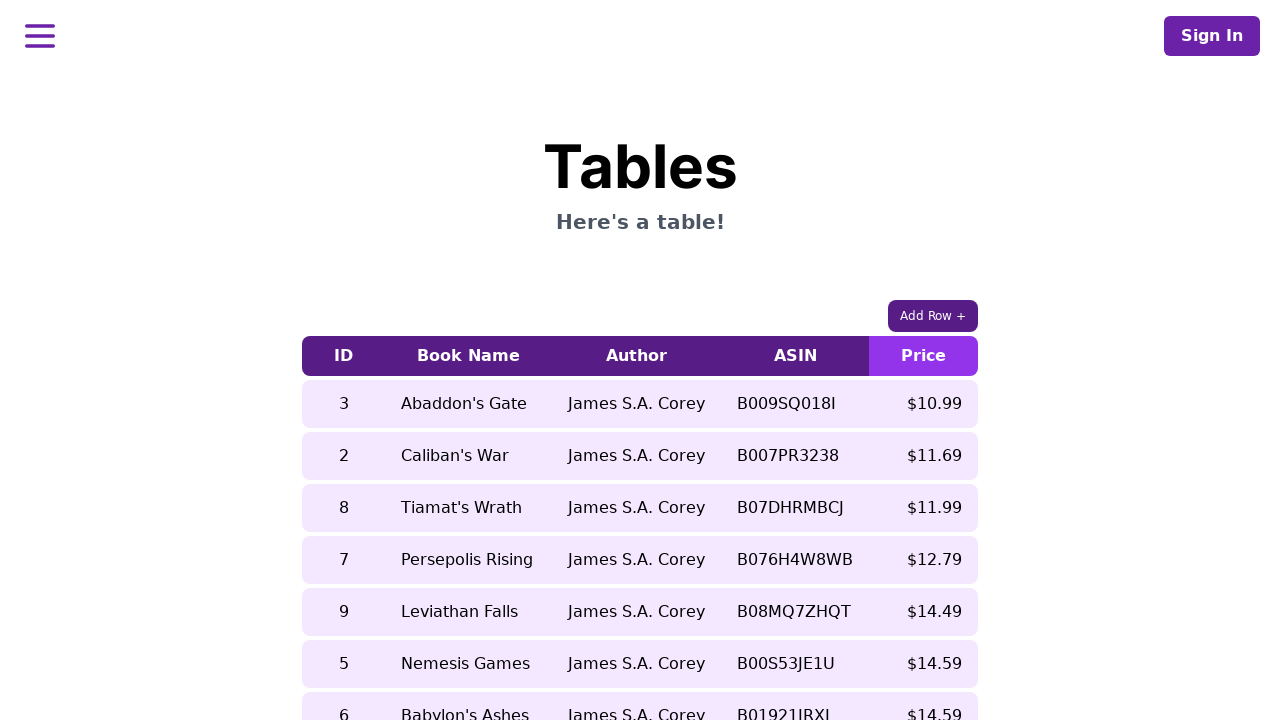

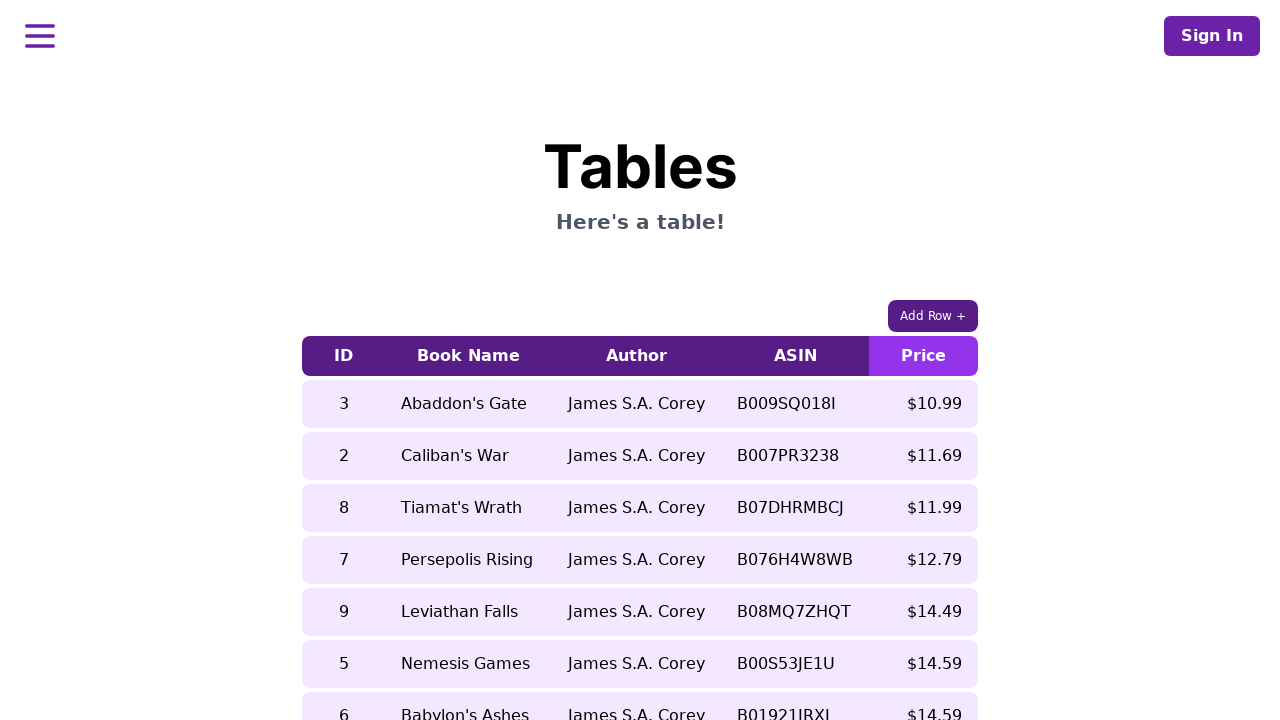